Tests scrolling to an element and filling form fields including name and date

Starting URL: https://formy-project.herokuapp.com/scroll

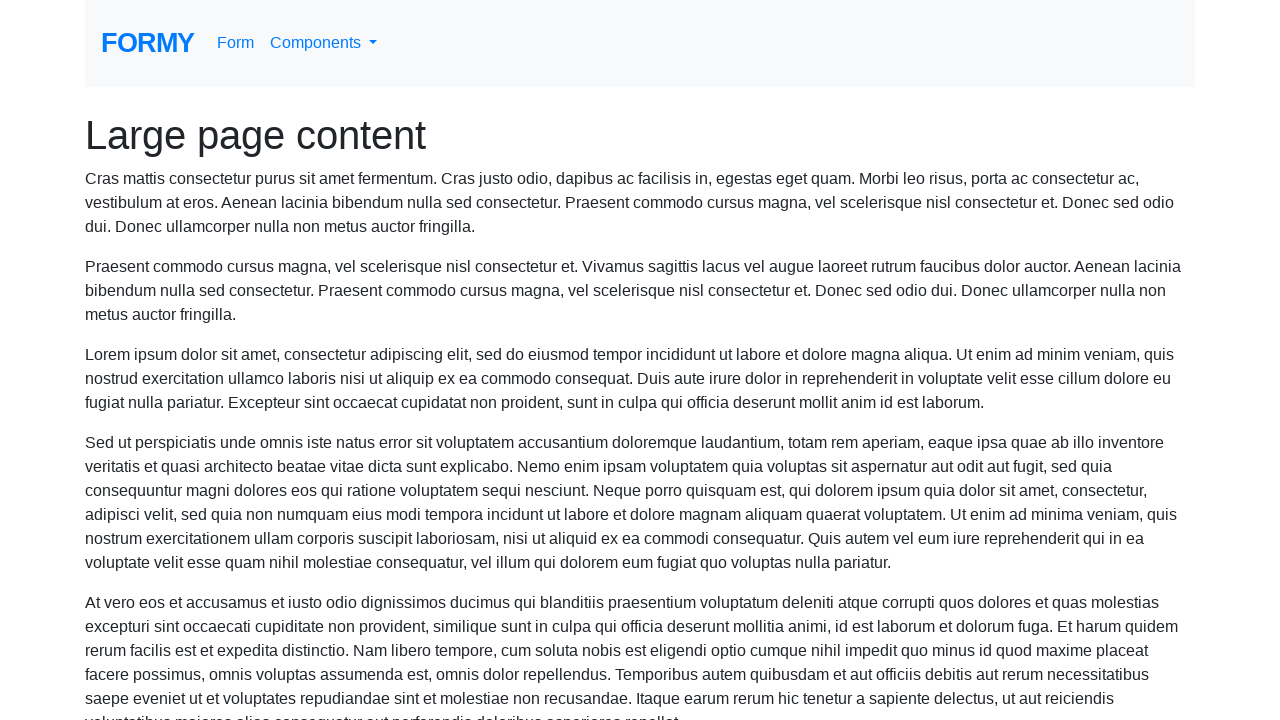

Located name field element
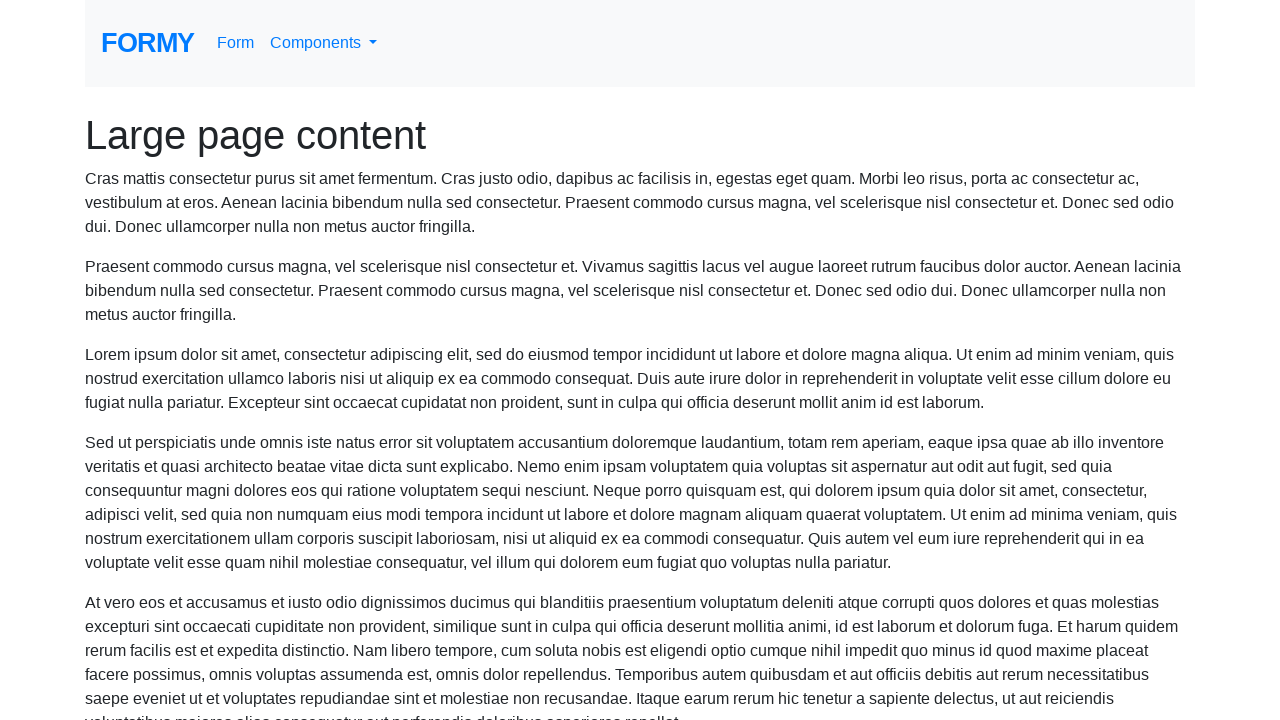

Scrolled to name field
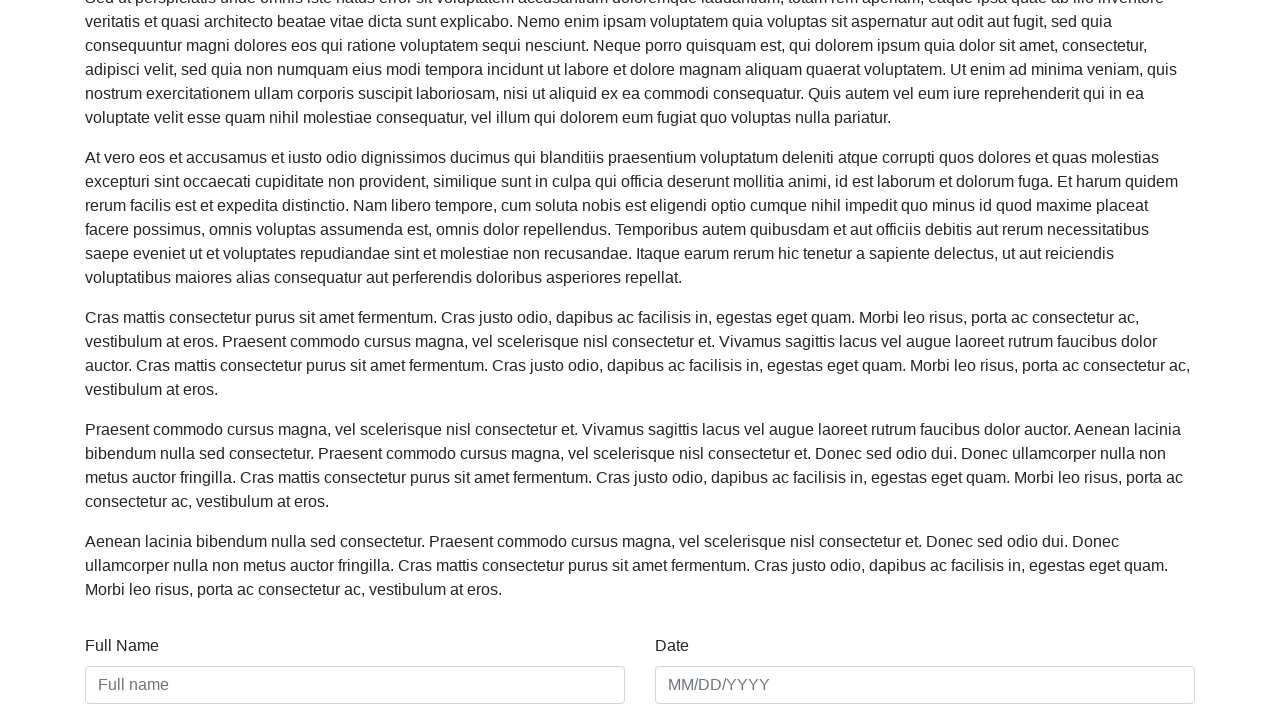

Filled name field with 'Rob Weintraub' on #name
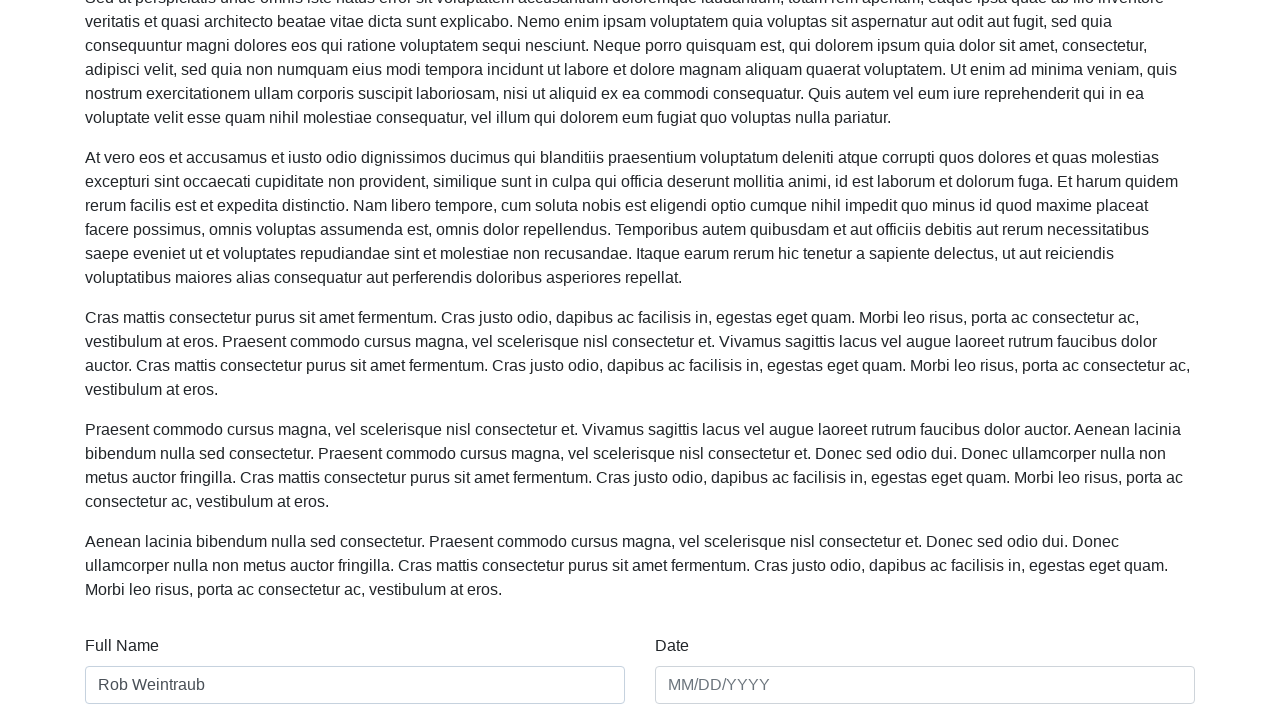

Filled date field with '09/01/2020' on #date
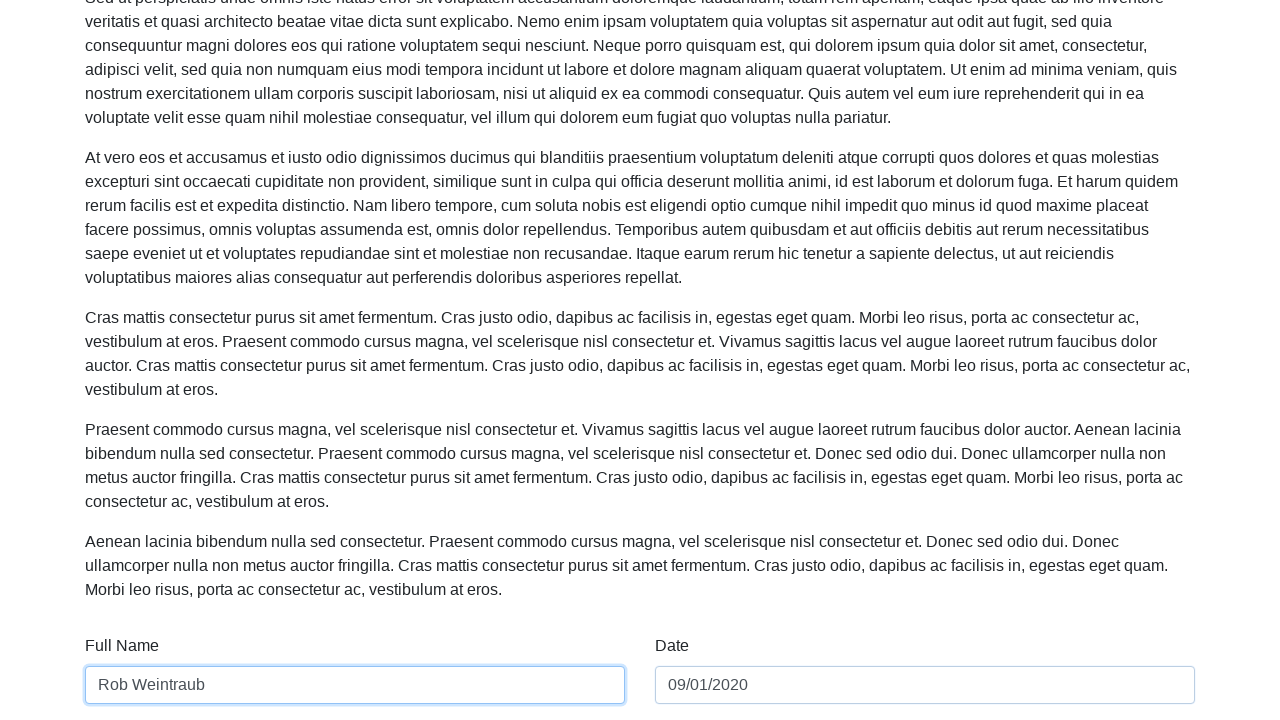

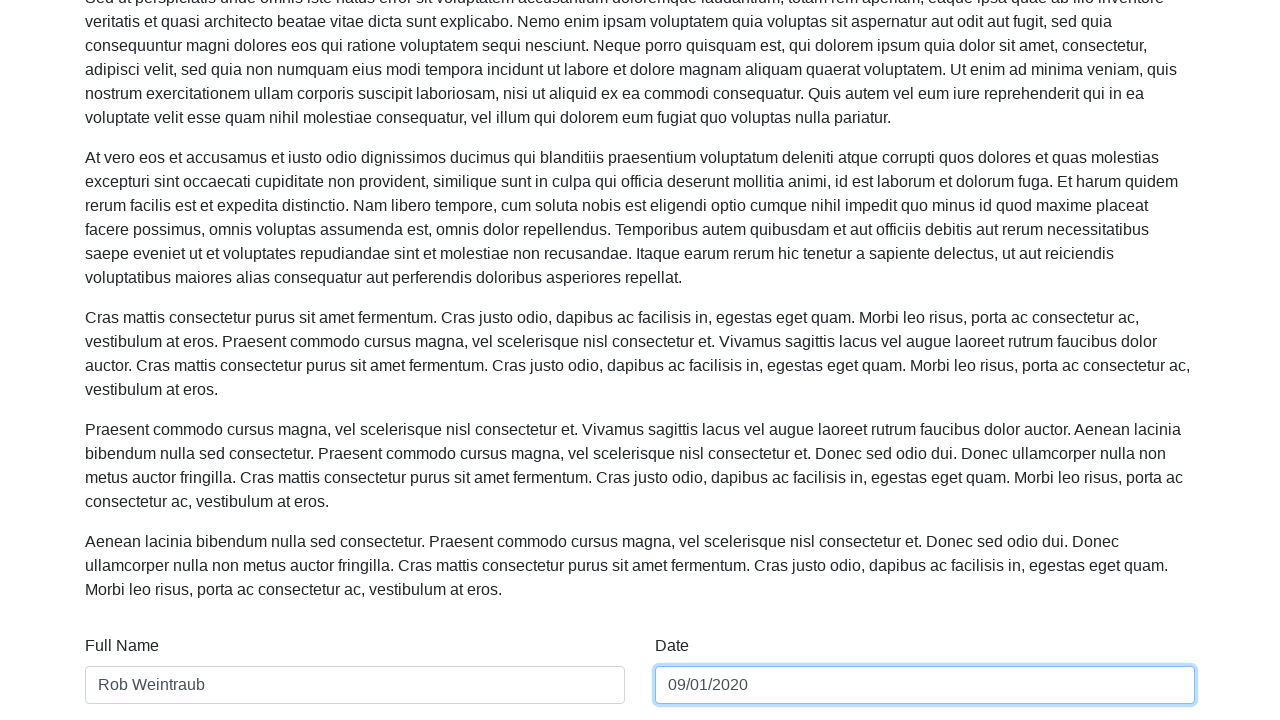